Creates a new paste on pastebin.com by filling the text area, setting expiration to 10 minutes, and adding a title

Starting URL: https://pastebin.com/

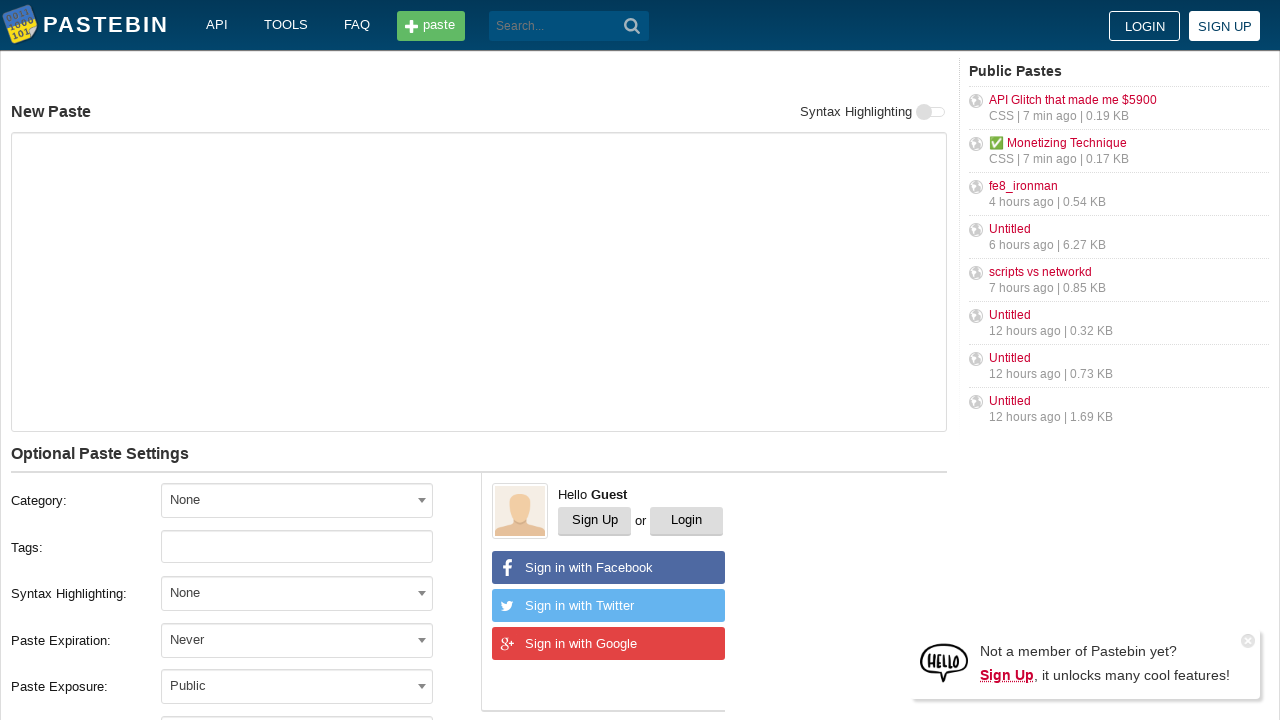

Clicked on the main text area at (479, 282) on xpath=//div[contains(@class,'required')]/textarea[contains(@class,'textarea')]
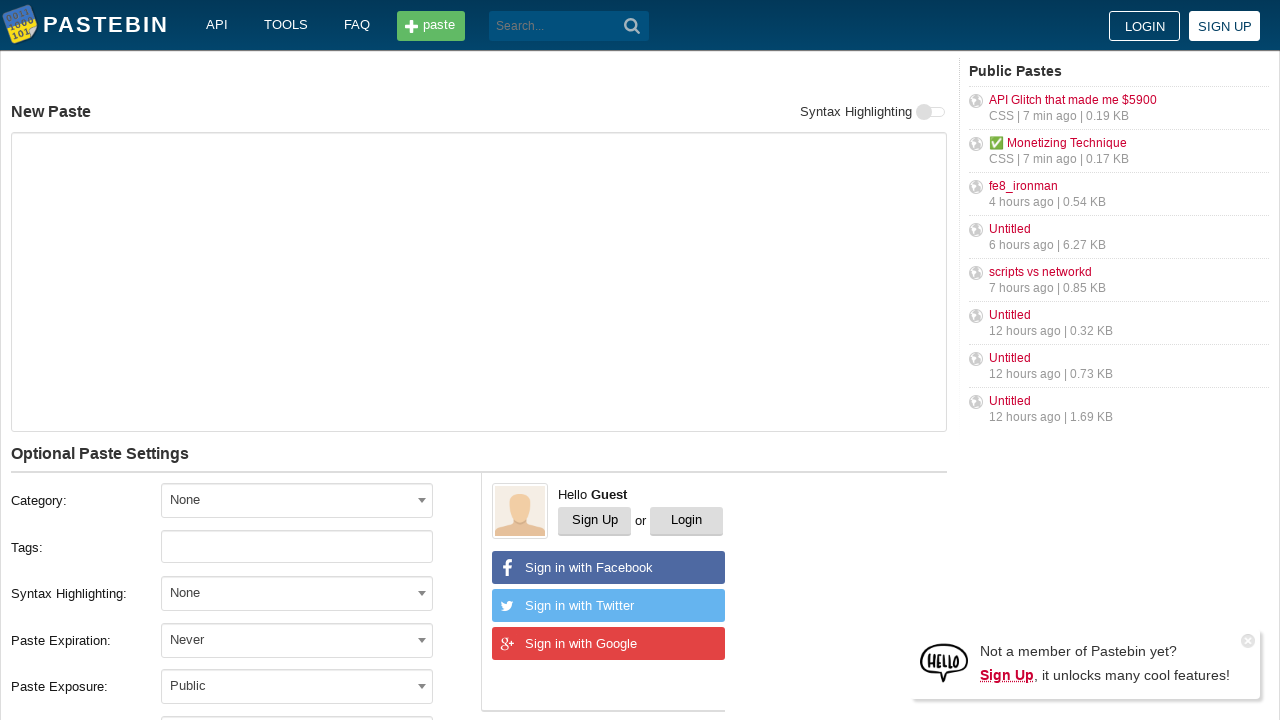

Filled text area with 'Hello World from automated test' on //div[contains(@class,'required')]/textarea[contains(@class,'textarea')]
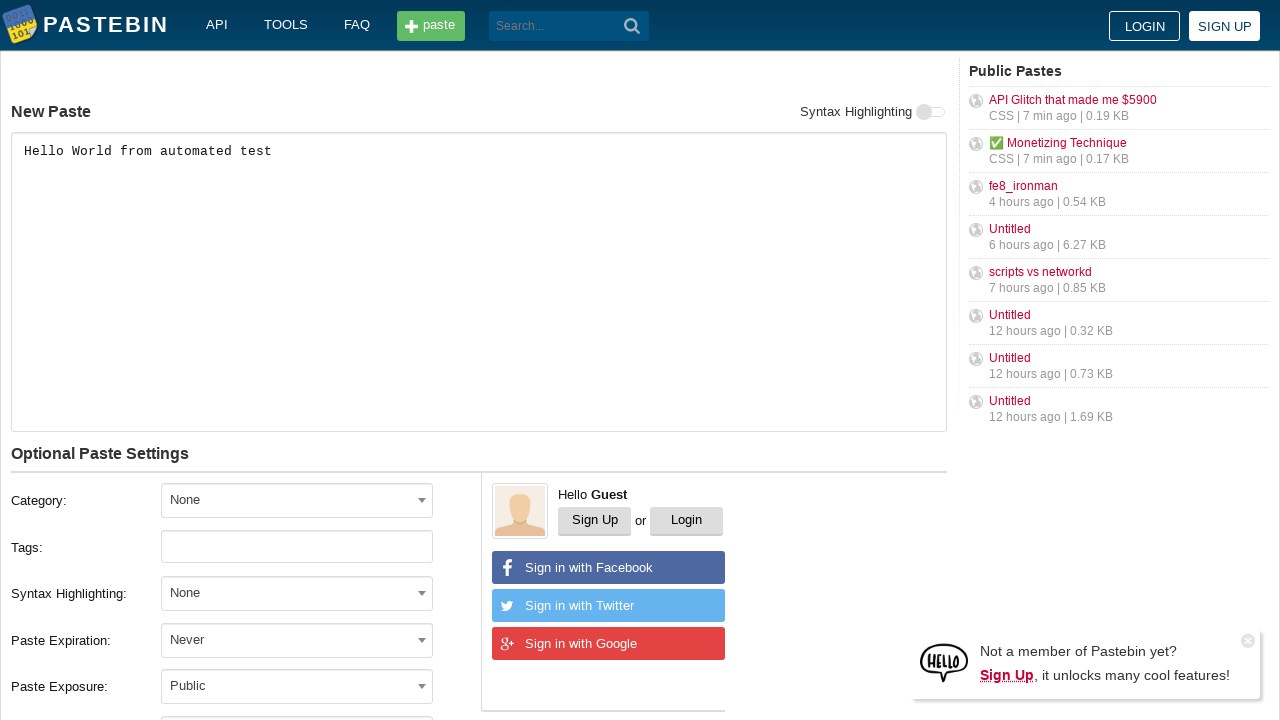

Scrolled down 700 pixels to reveal expiration section
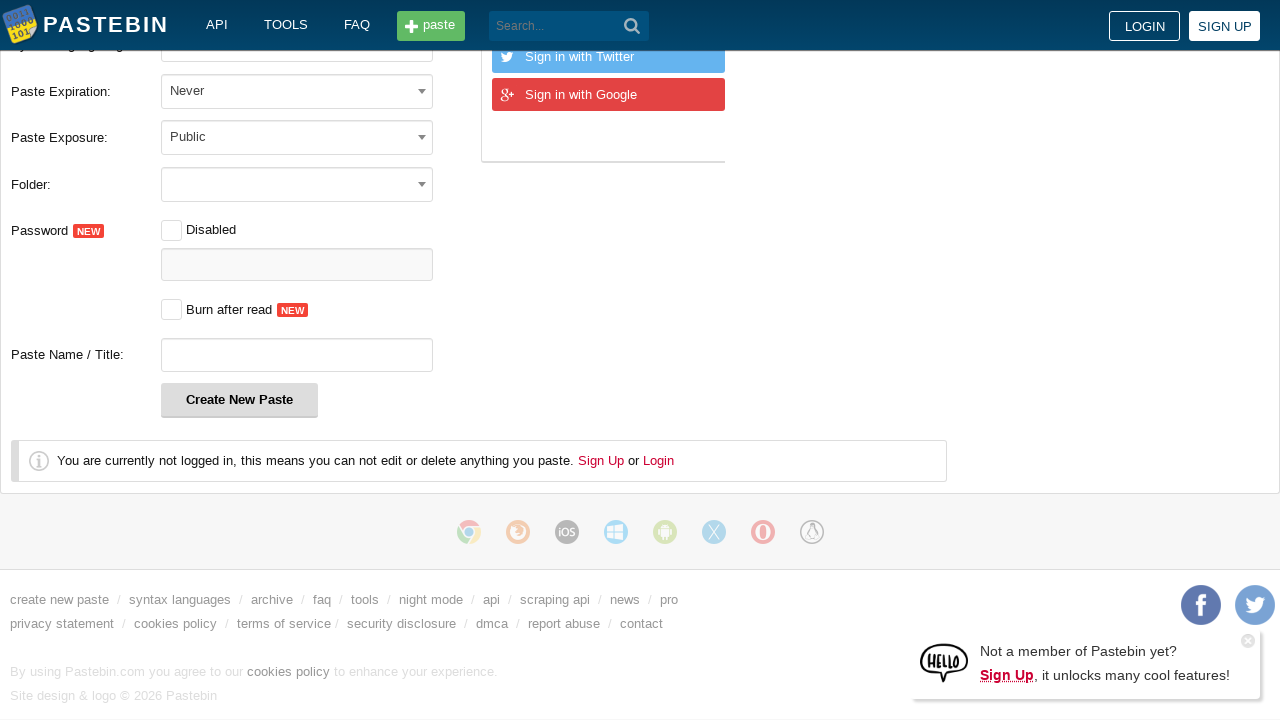

Clicked on expiration dropdown at (297, 90) on xpath=//span[contains(text(),'Never')]
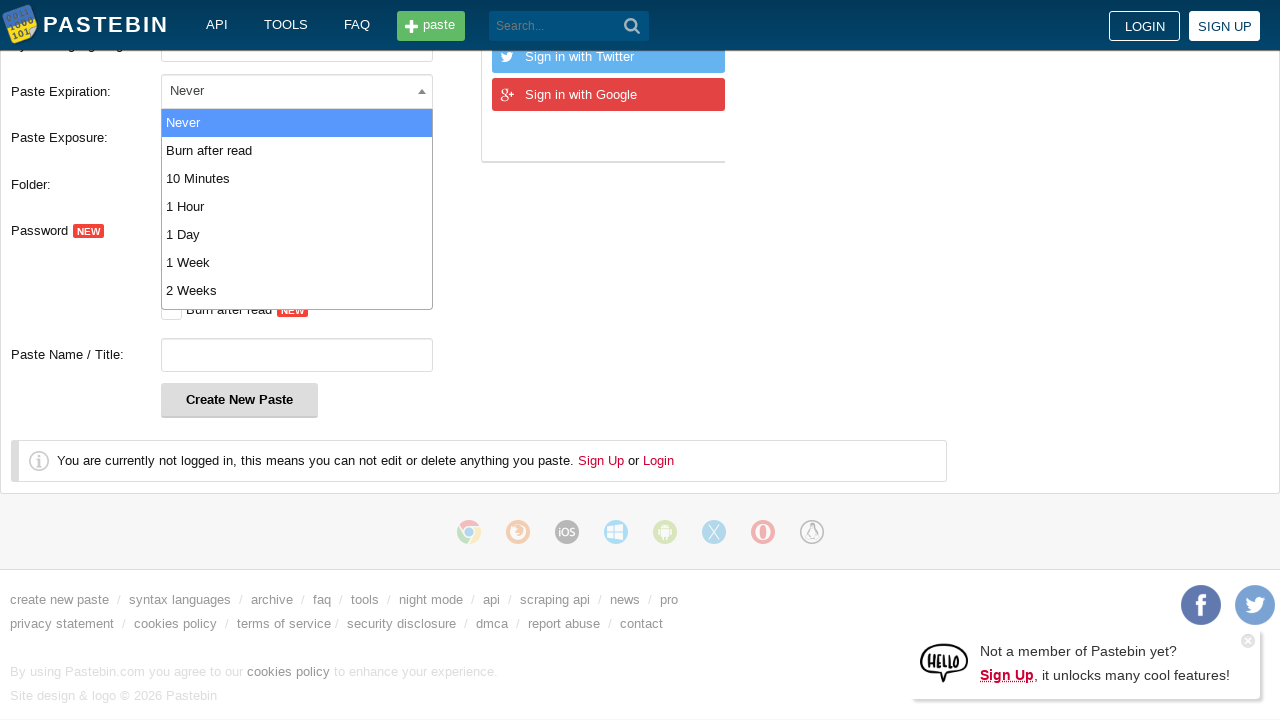

Selected '10 Minutes' from expiration dropdown at (297, 178) on xpath=//li[text() = '10 Minutes']
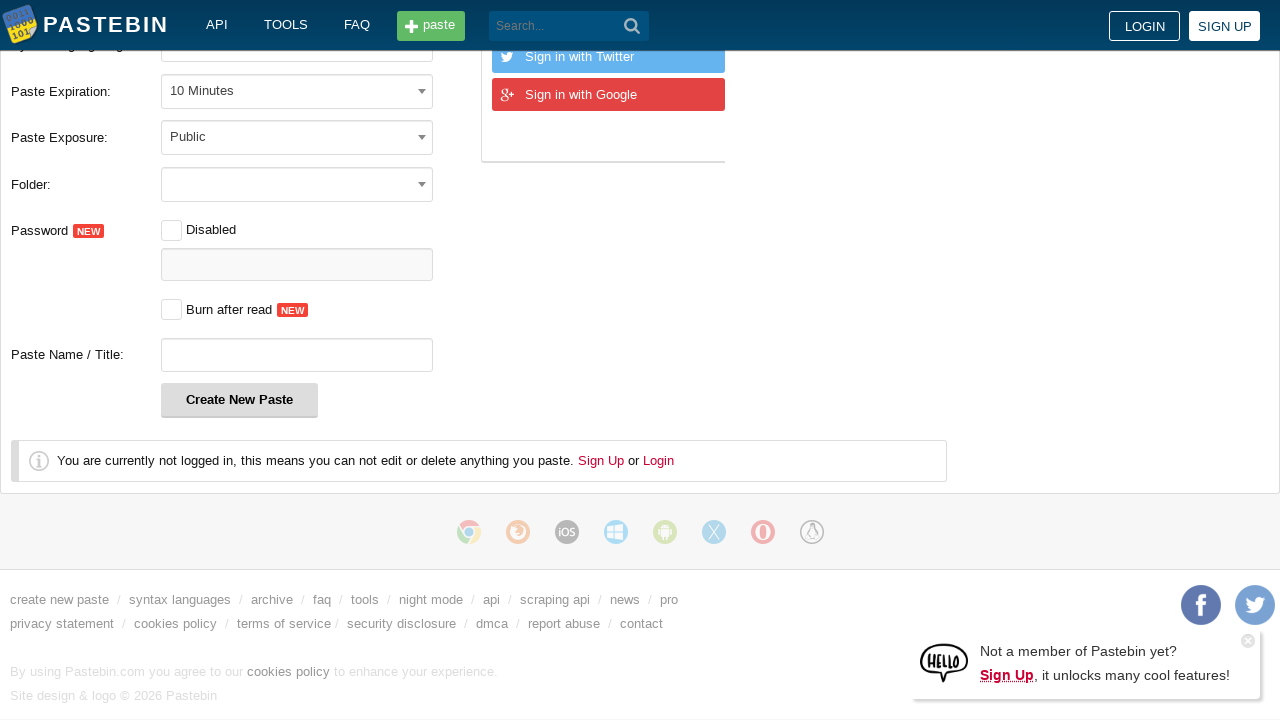

Clicked on the paste title field at (297, 355) on #postform-name
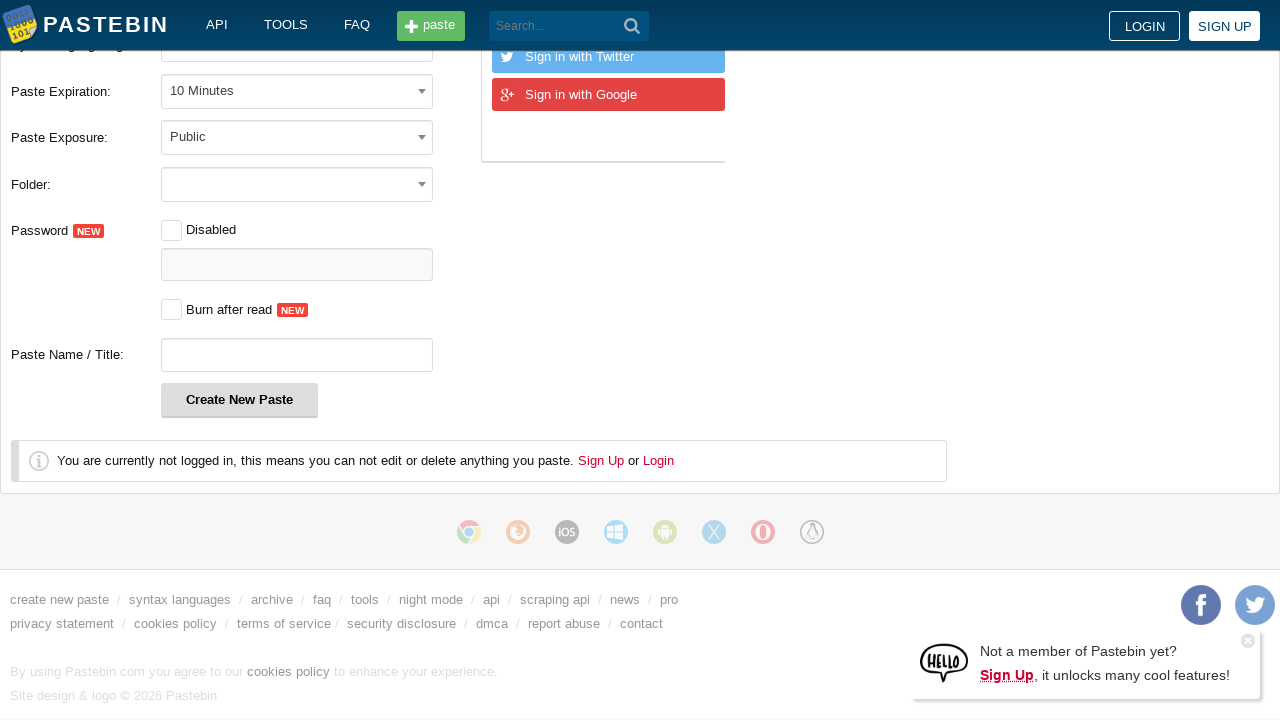

Filled paste title with 'helloweb' on #postform-name
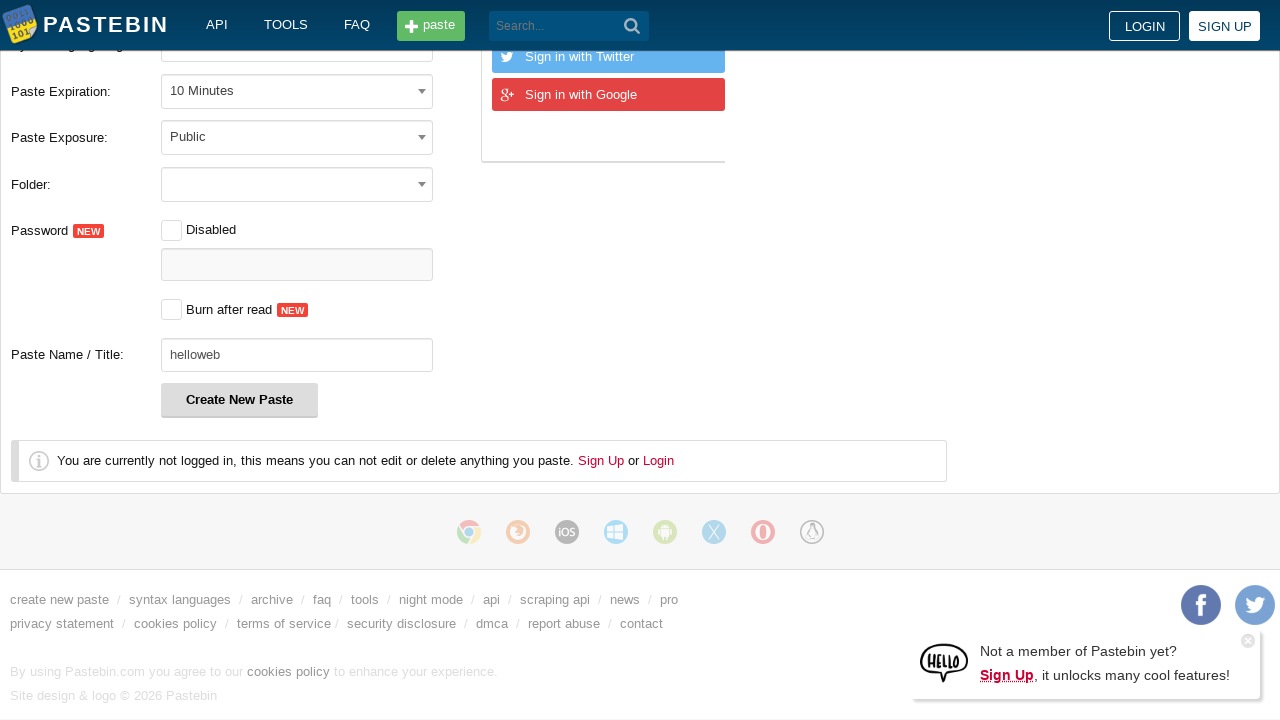

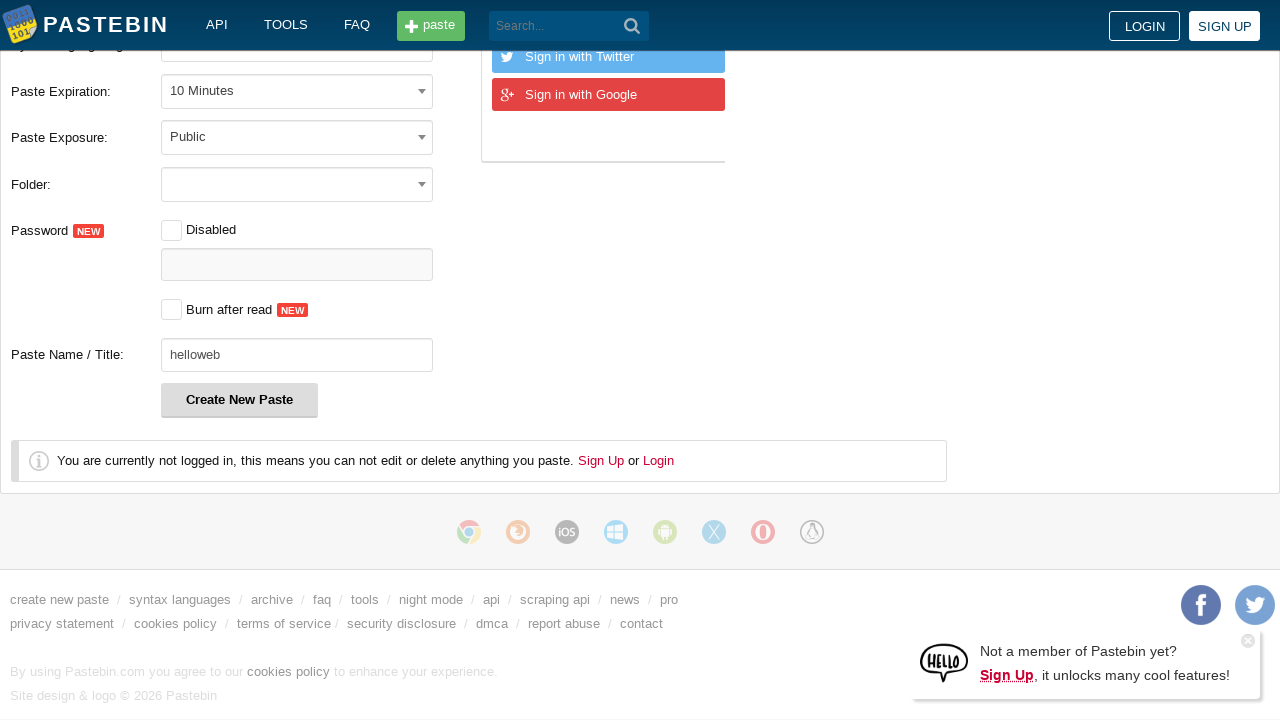